Clicks on the timestamp of the first article on Hacker News newest page and verifies the redirect to the article's comment section.

Starting URL: https://news.ycombinator.com/newest

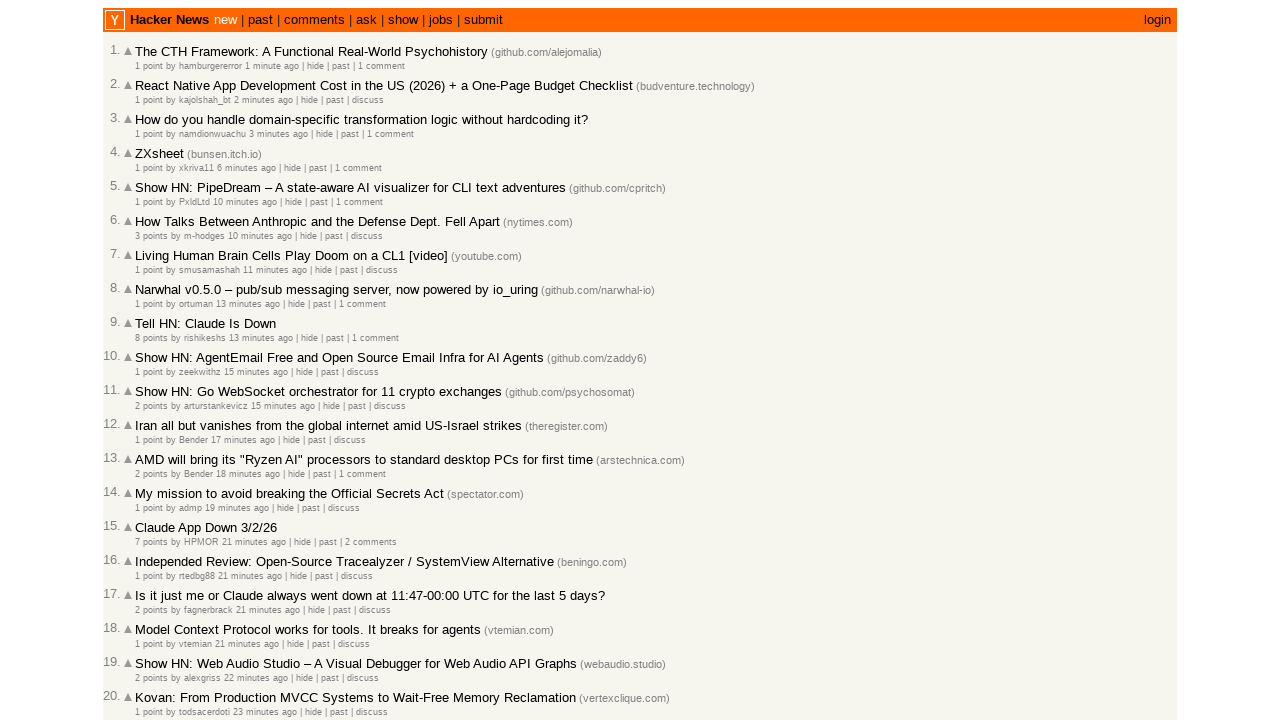

Waited for timestamp age elements to be present on the page
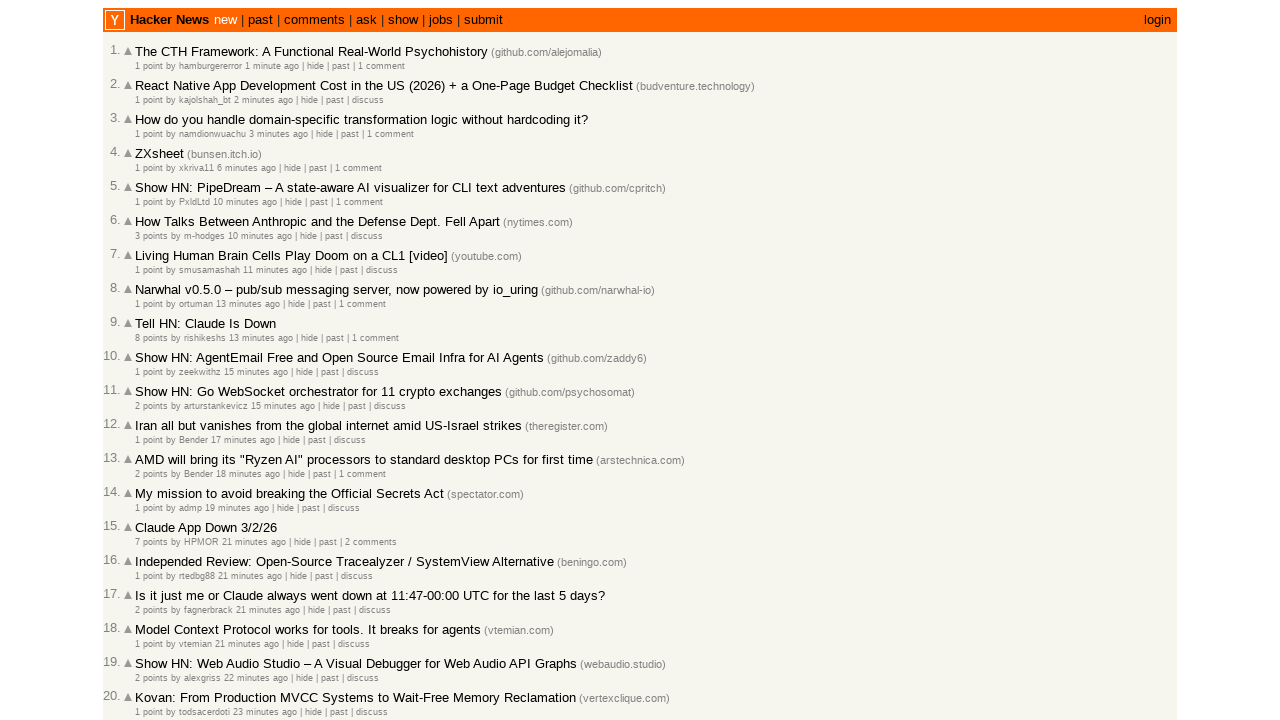

Clicked on the timestamp link of the first article at (272, 66) on .age a >> nth=0
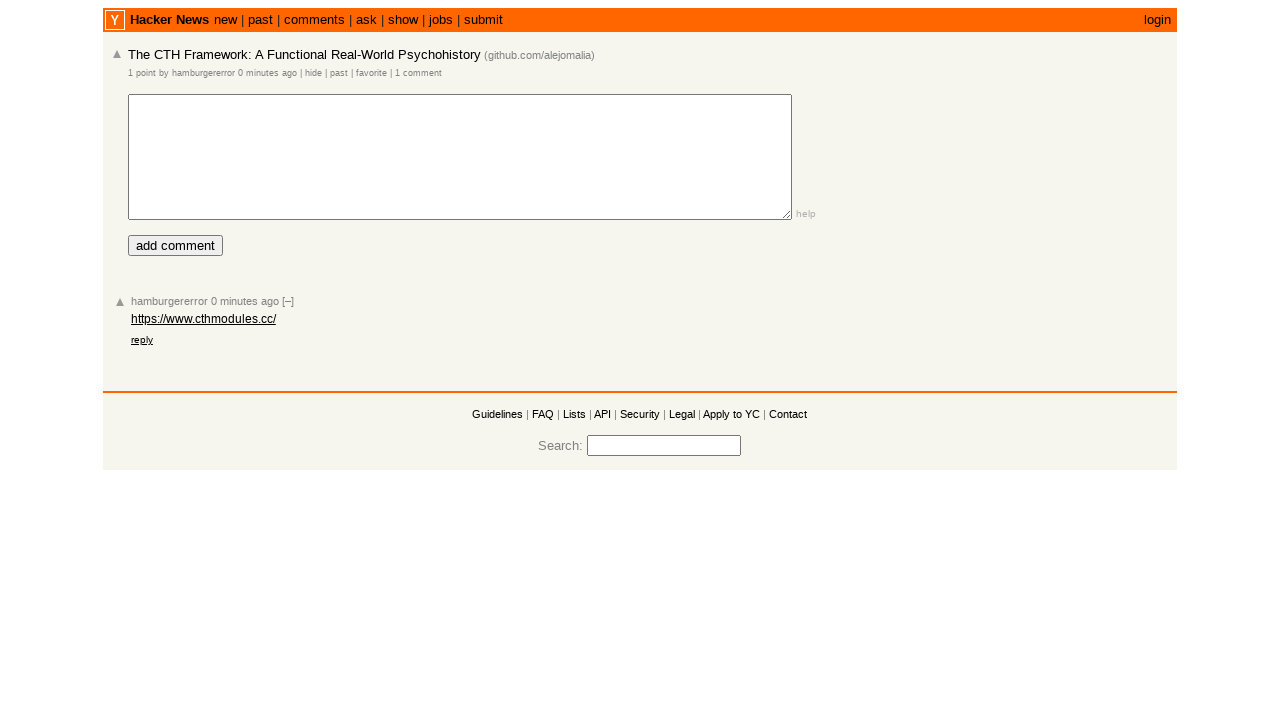

Article comment page loaded completely
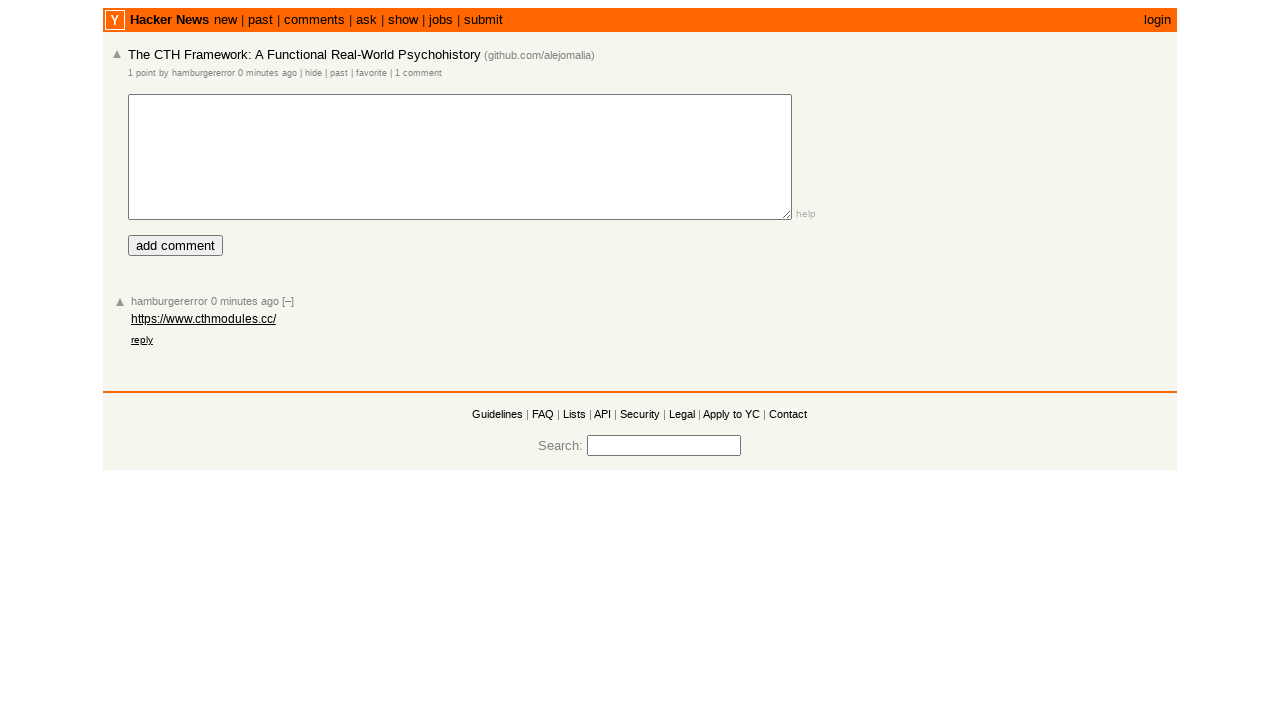

Verified presence of 'add comment' button, confirming redirect to article comment section
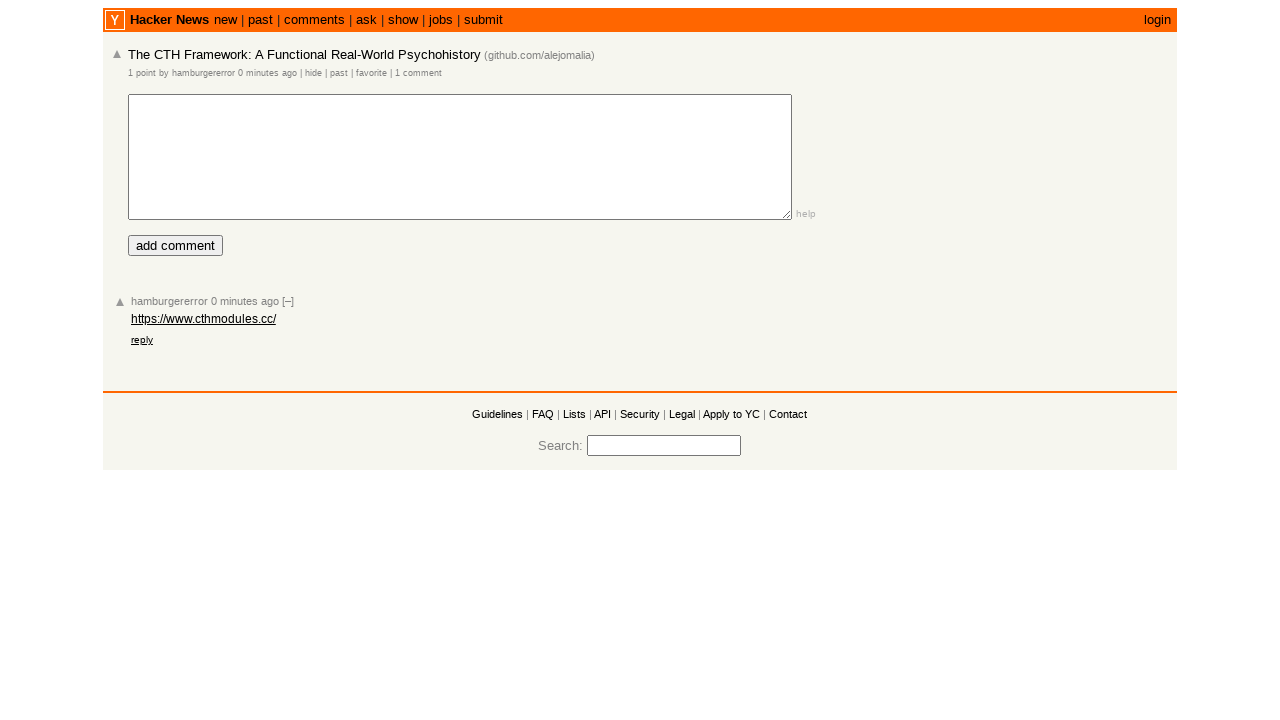

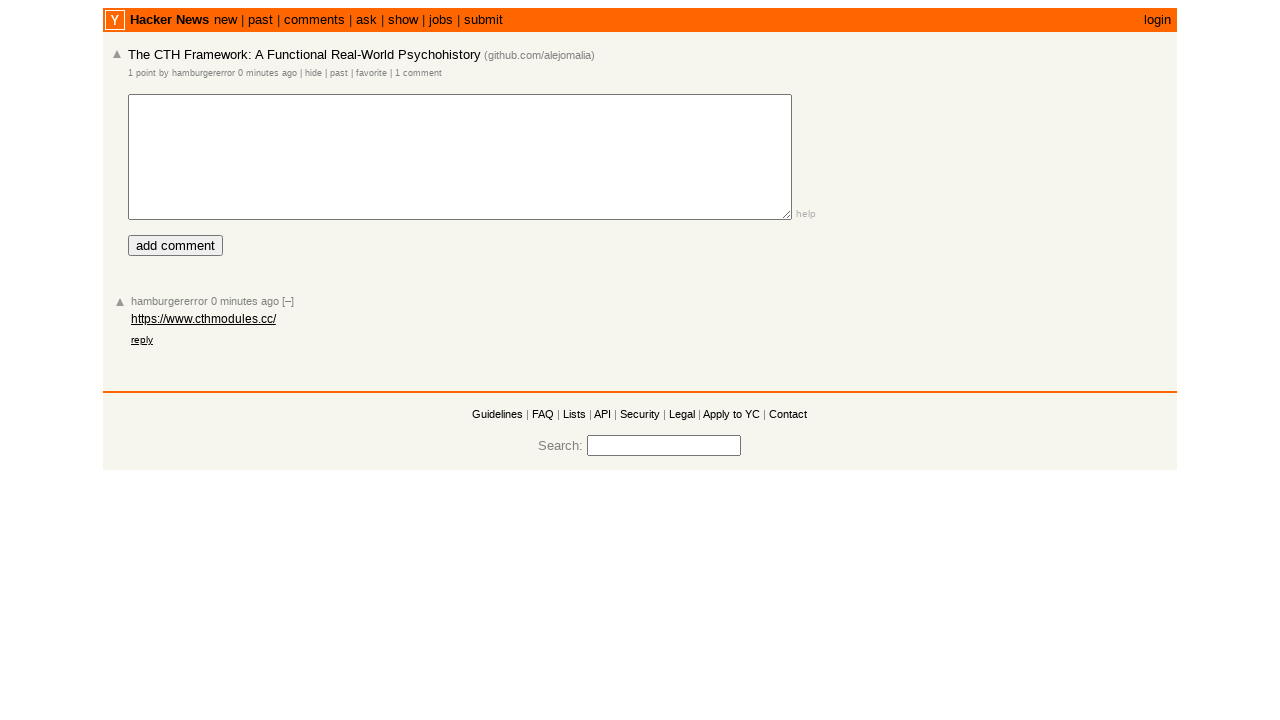